Tests link navigation by clicking on a "Go to Dashboard" link on a practice website

Starting URL: https://www.leafground.com/link.xhtml

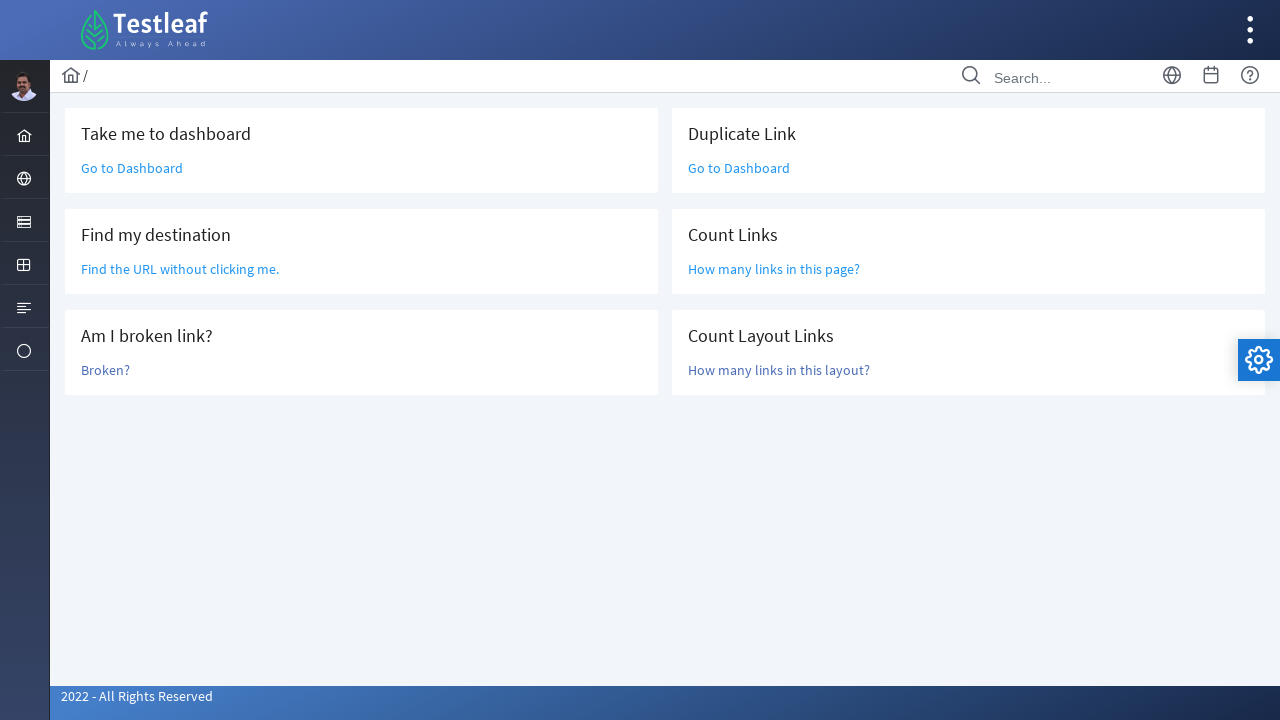

Navigated to Leafground link practice website
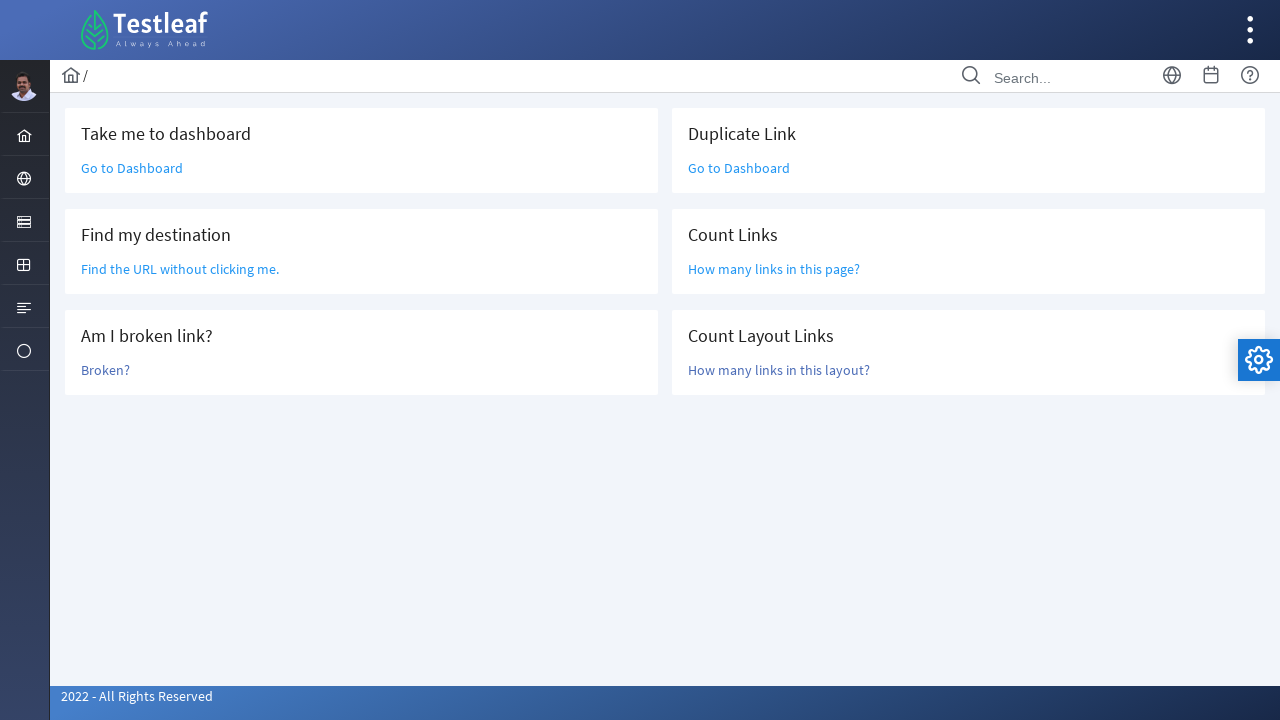

Clicked on 'Go to Dashboard' link at (132, 168) on text=Go to Dashboard
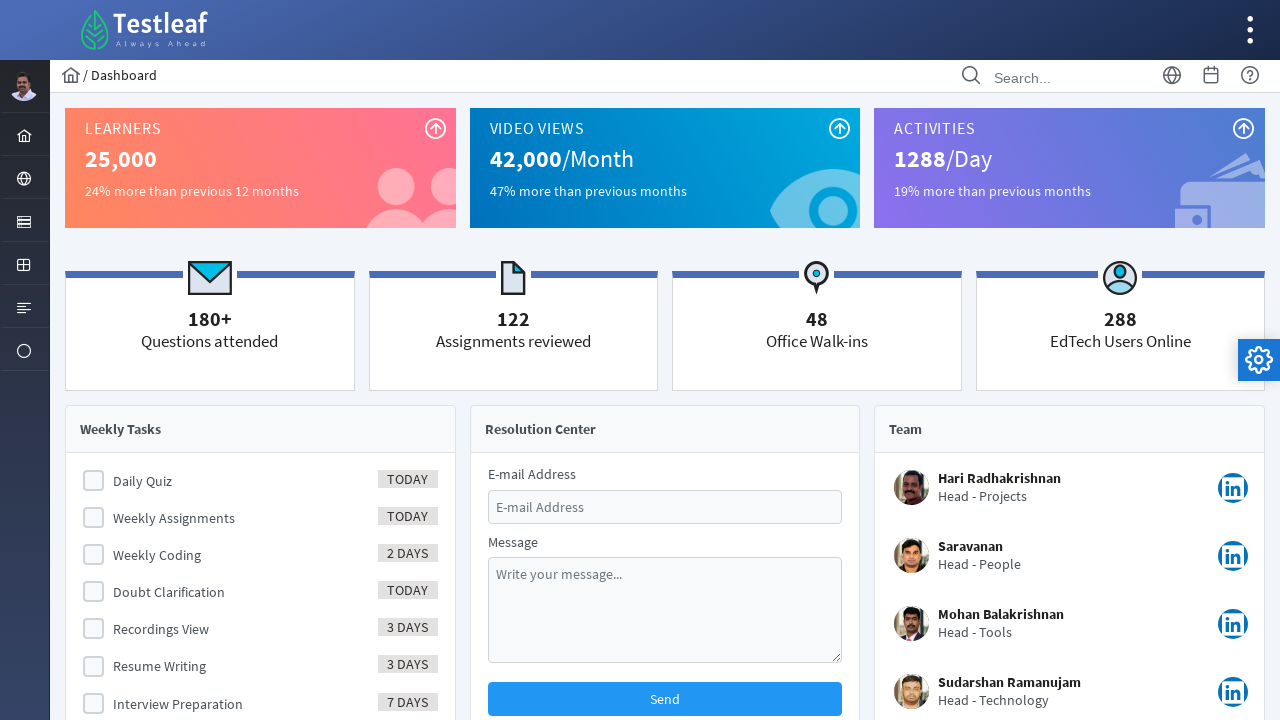

Dashboard page loaded successfully
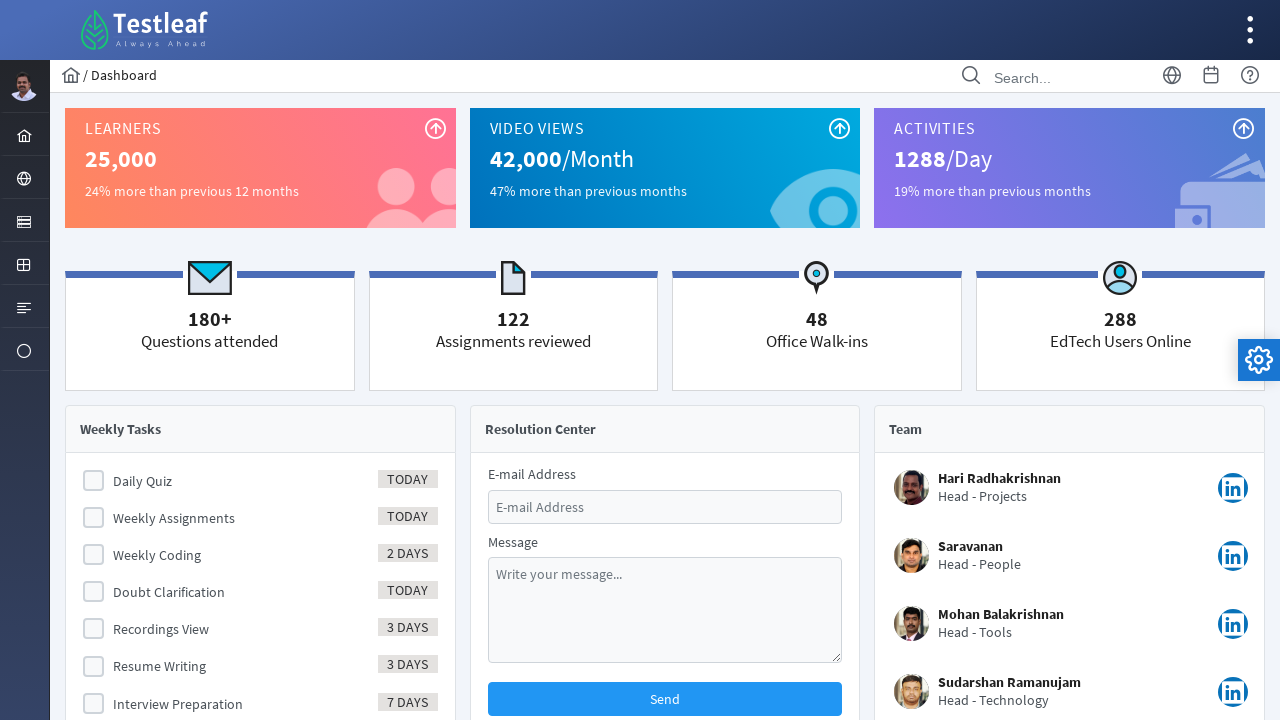

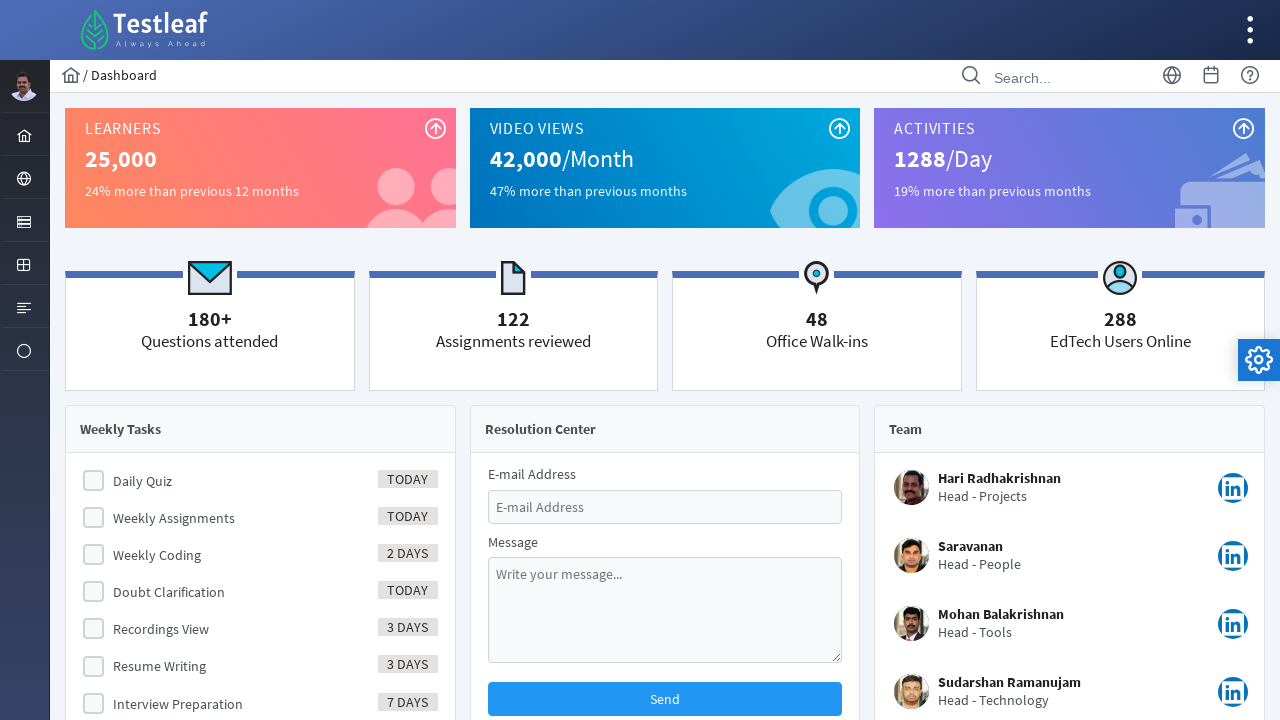